Tests the reservation form by filling in start and end dates, closing the date pickers, and clicking on the Yurt tab to view accommodation options.

Starting URL: https://paddlersvillage.checkfront.com/reserve/?inline=1&category_id=3%2C2%2C4%2C9&provider=droplet&ssl=1&src=https%3A%2F%2Fwww.paddlingmichigan.com

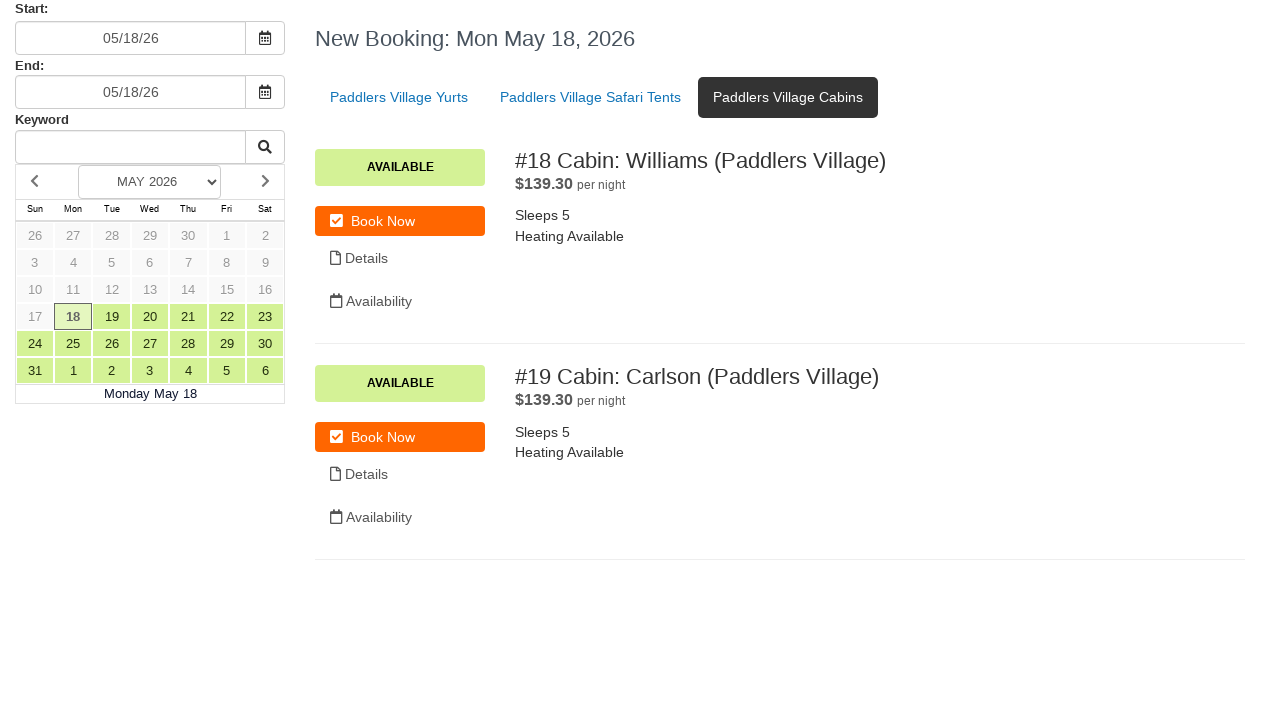

Start date input field loaded
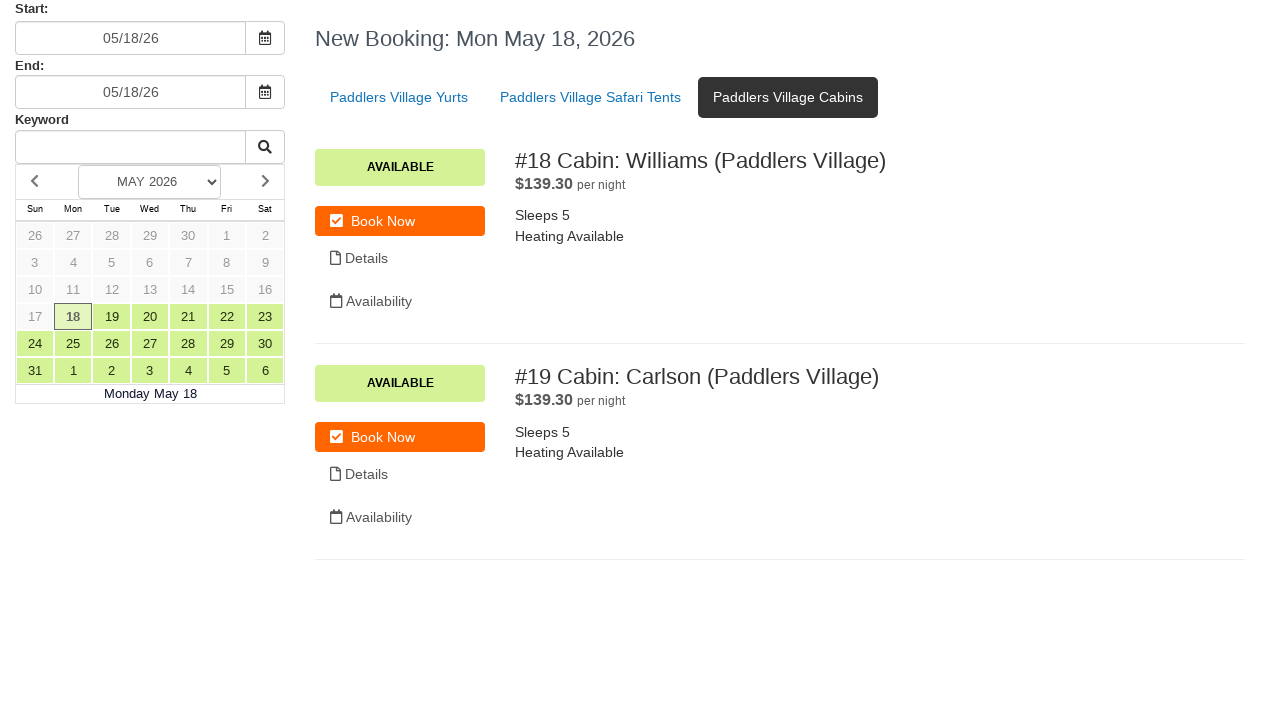

Cleared start date input field
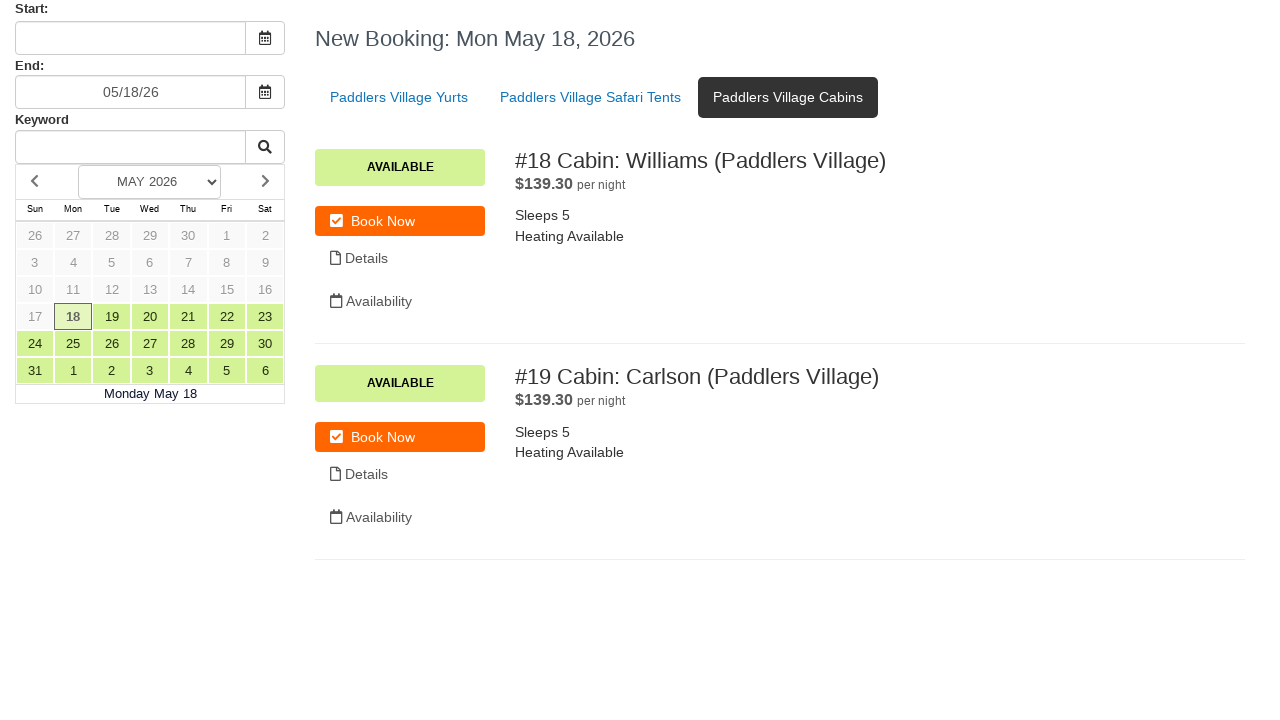

Filled start date with 07/15/24 on #cf-query-start_date
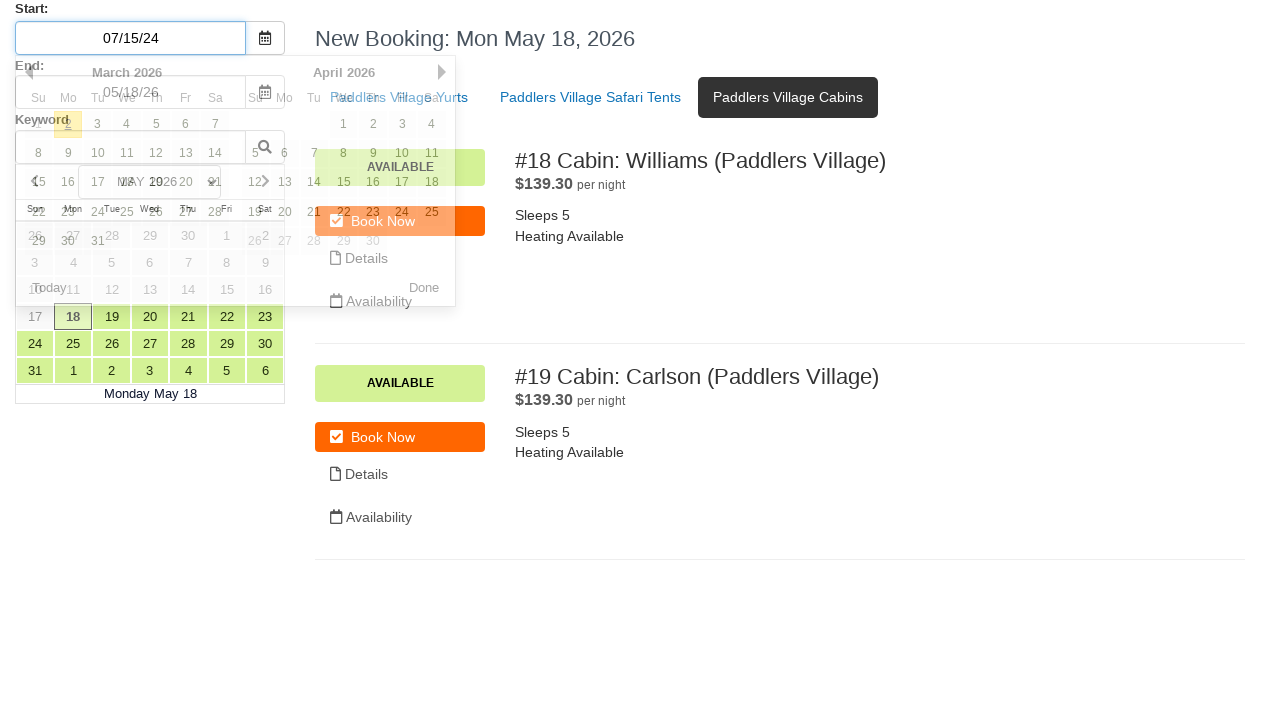

Closed start date picker by clicking date button at (266, 38) on .input-group-btn.date_btn
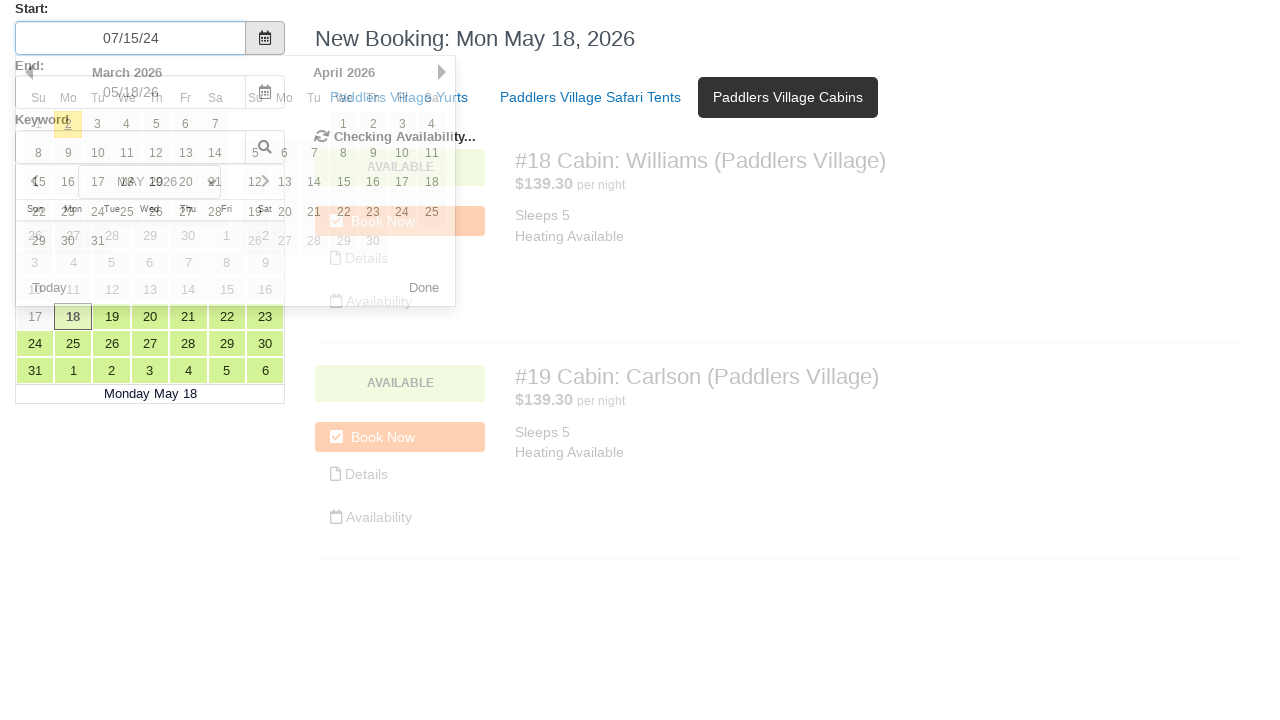

End date input field loaded
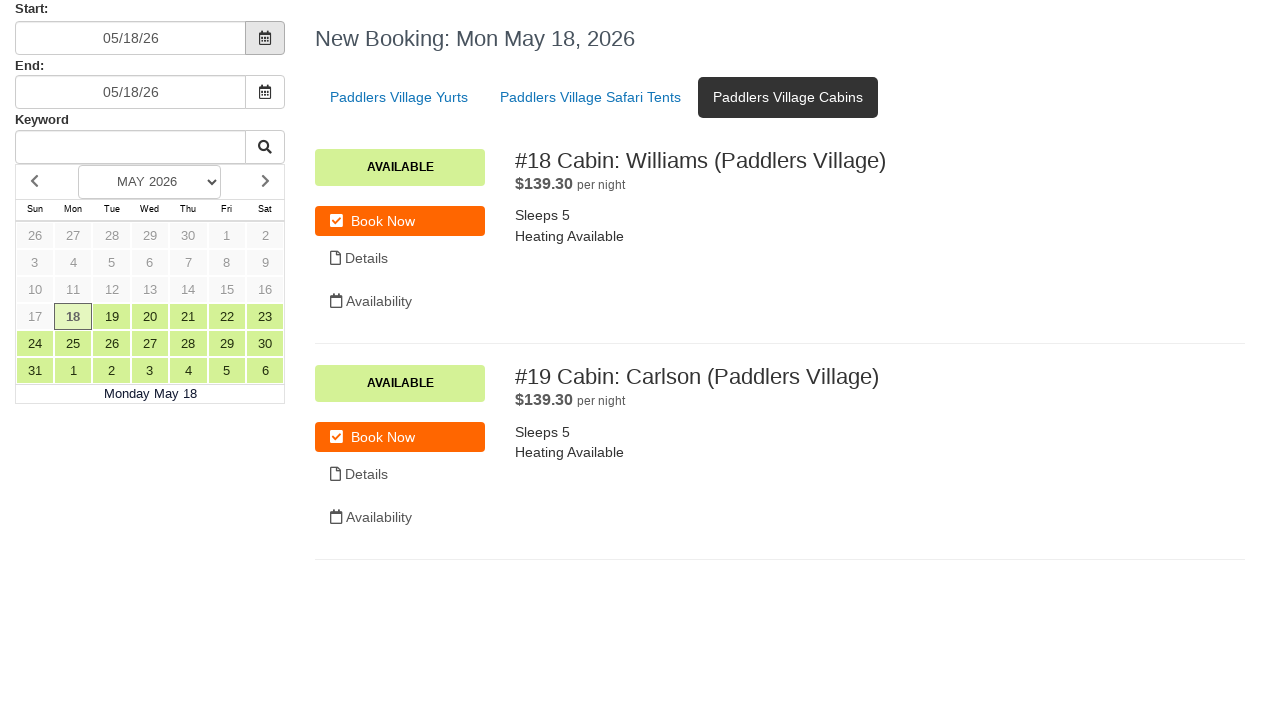

Cleared end date input field
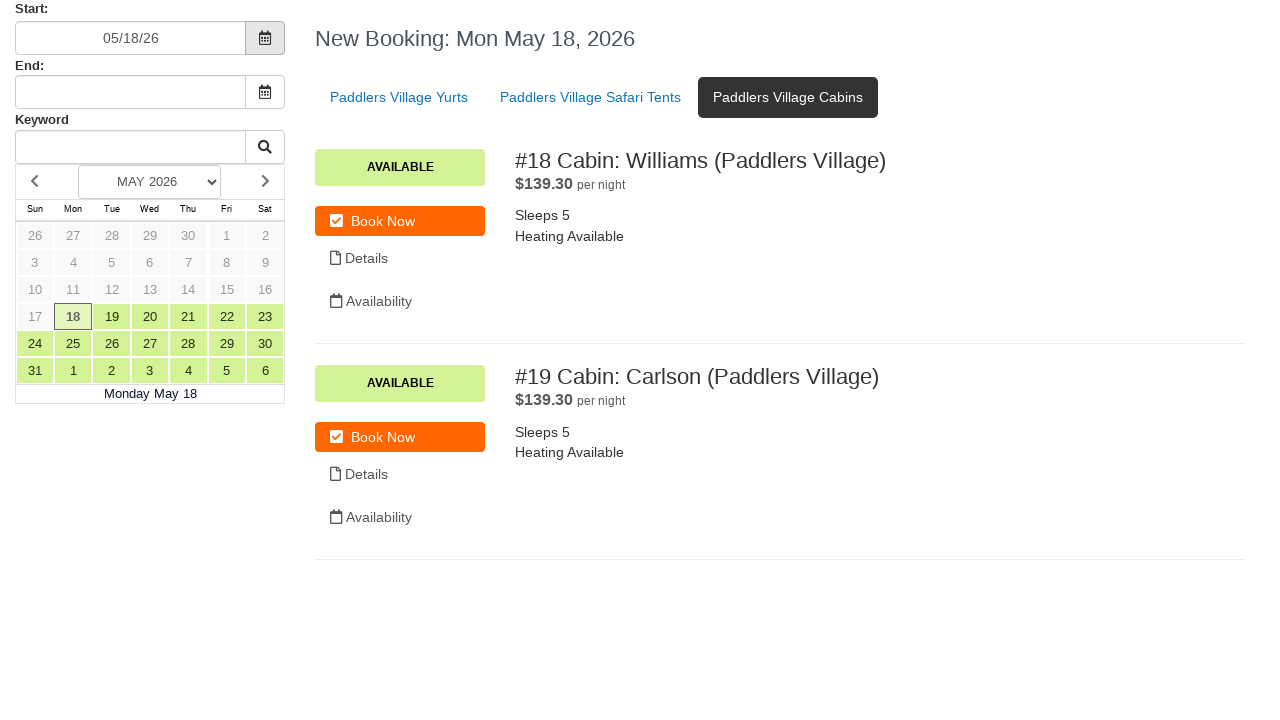

Filled end date with 07/17/24 on #cf-query-end_date
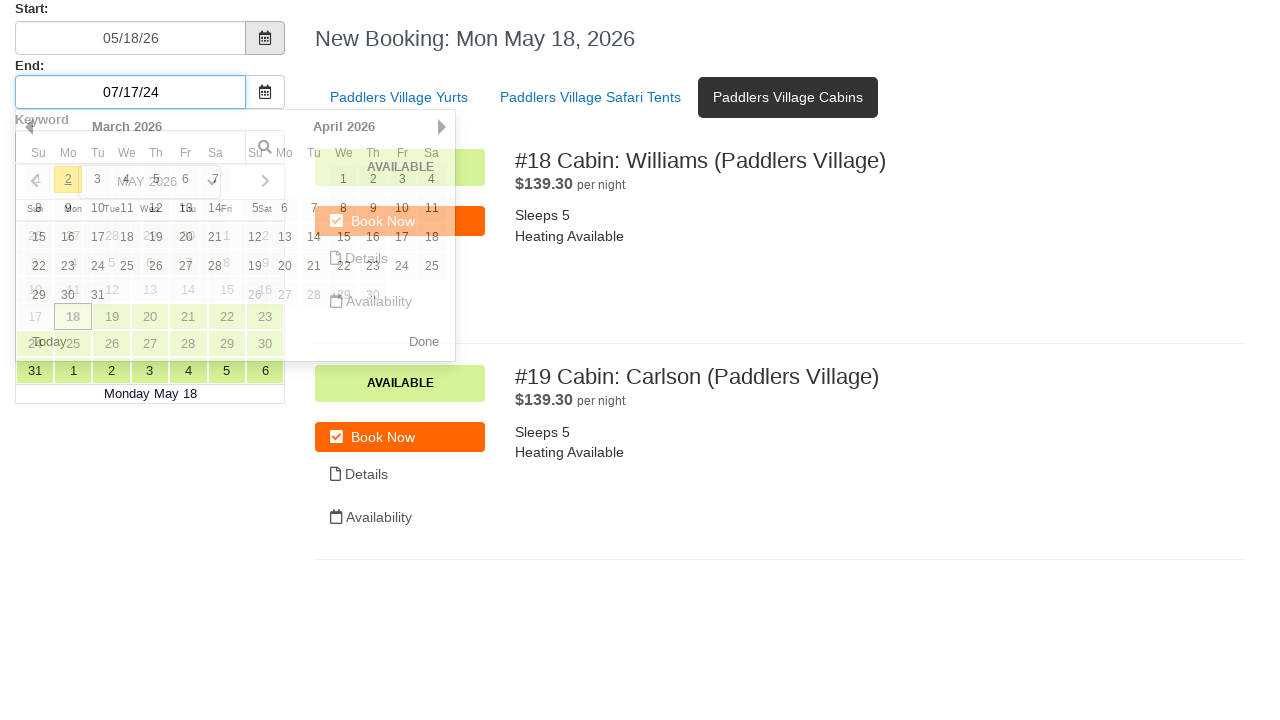

Closed end date picker by clicking date button at (266, 38) on .input-group-btn.date_btn
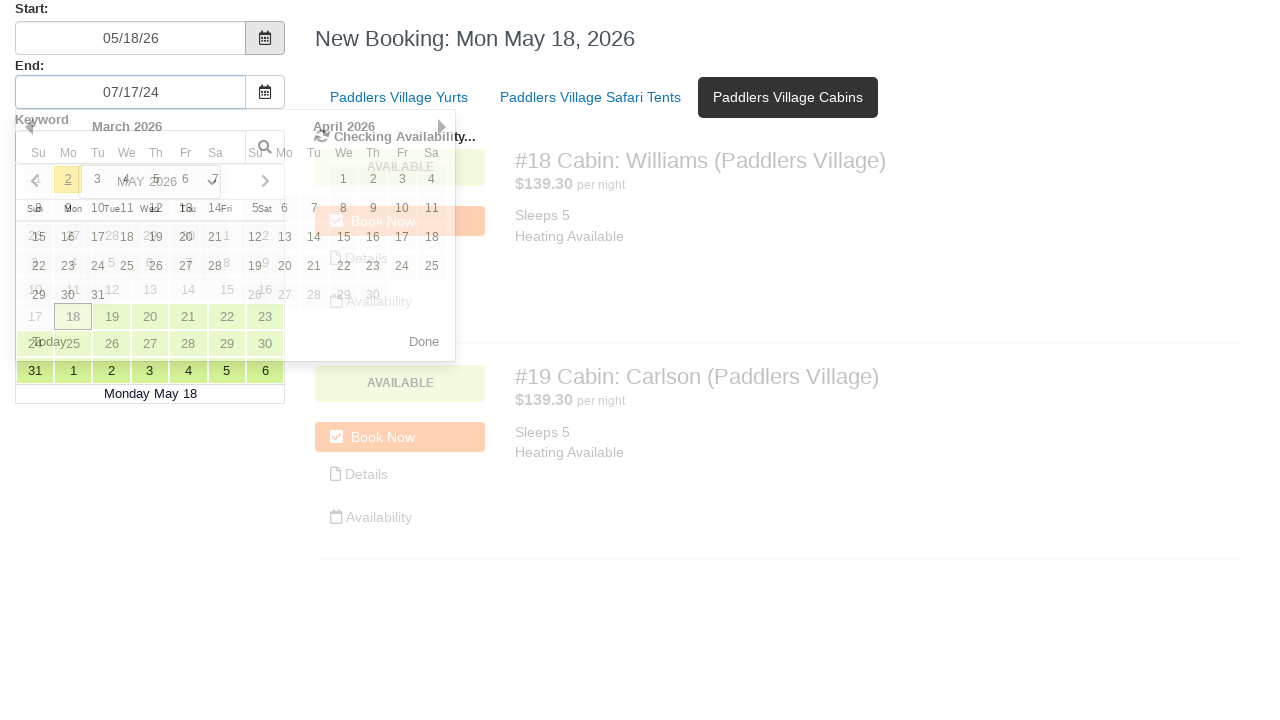

Scrolled Yurt tab into view
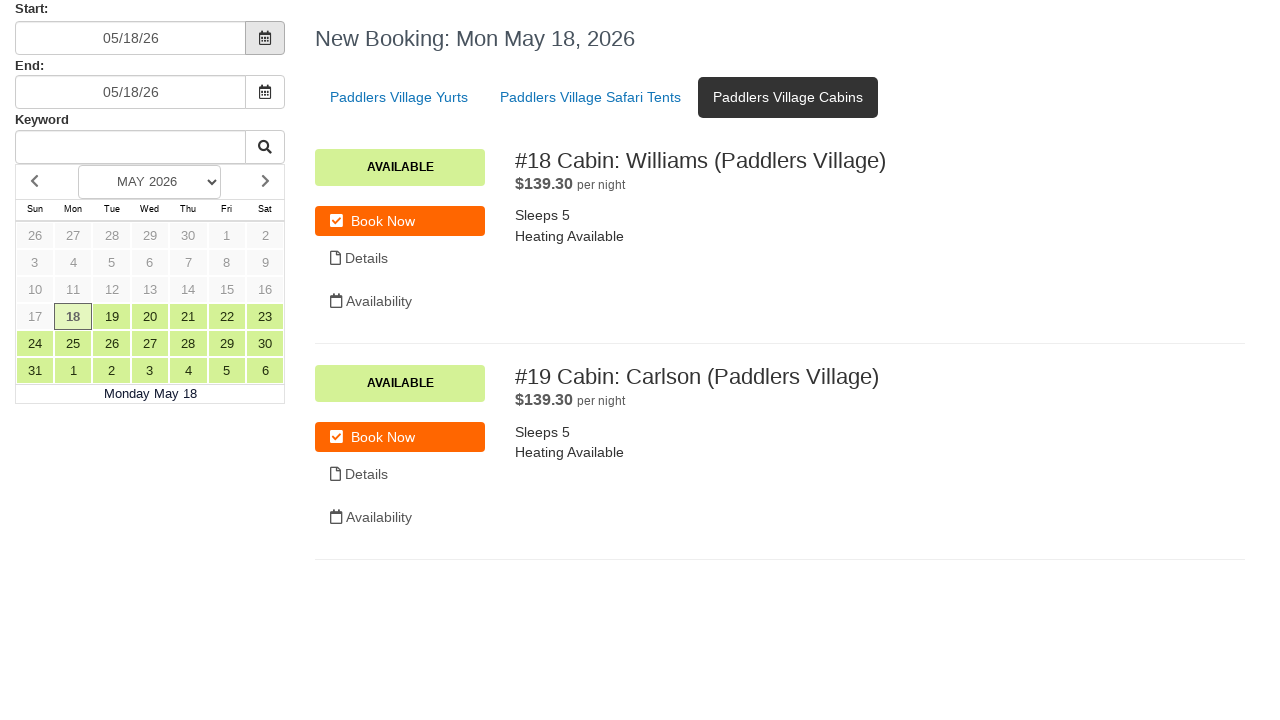

Clicked Yurt tab to view accommodation options at (399, 97) on #cf-tab2
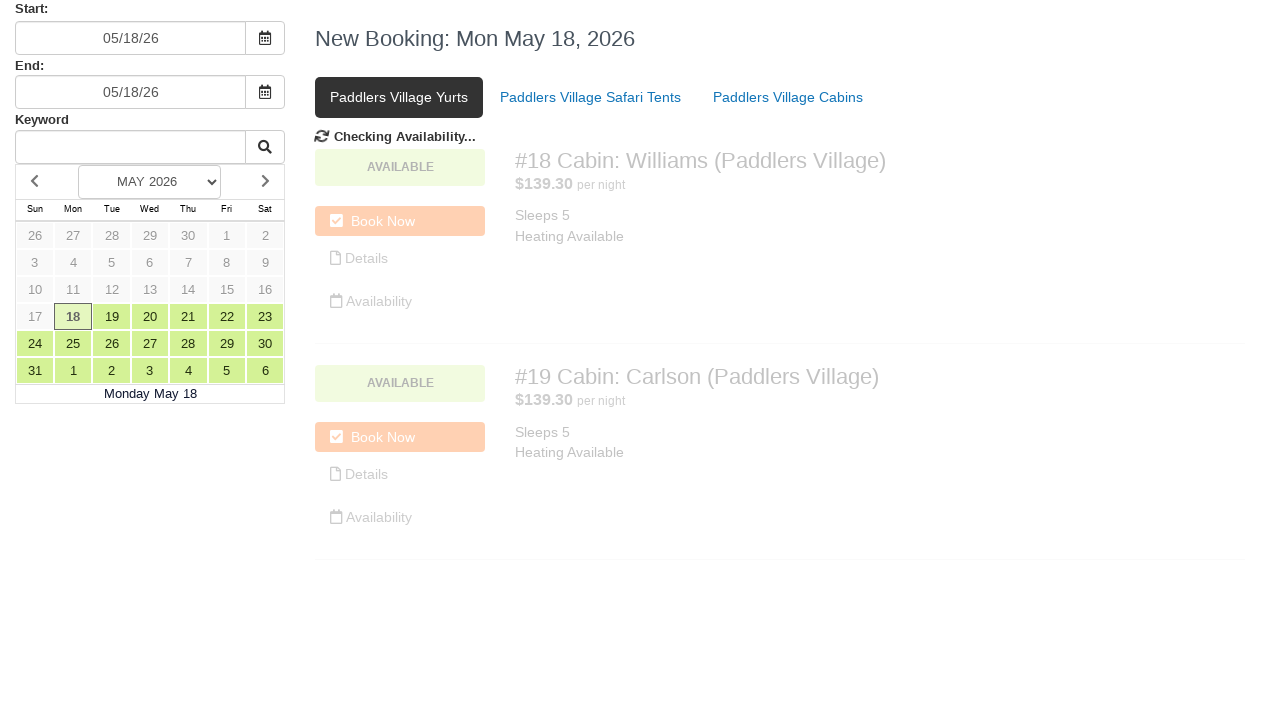

Yurt accommodation items loaded
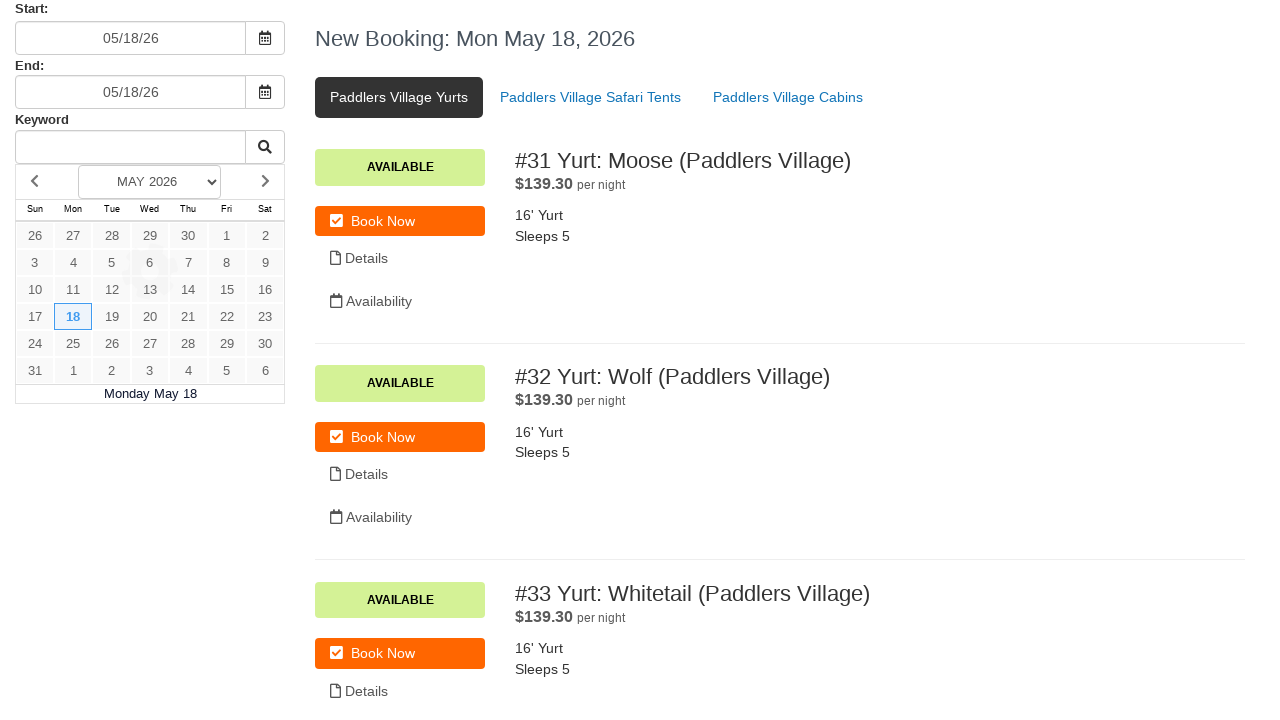

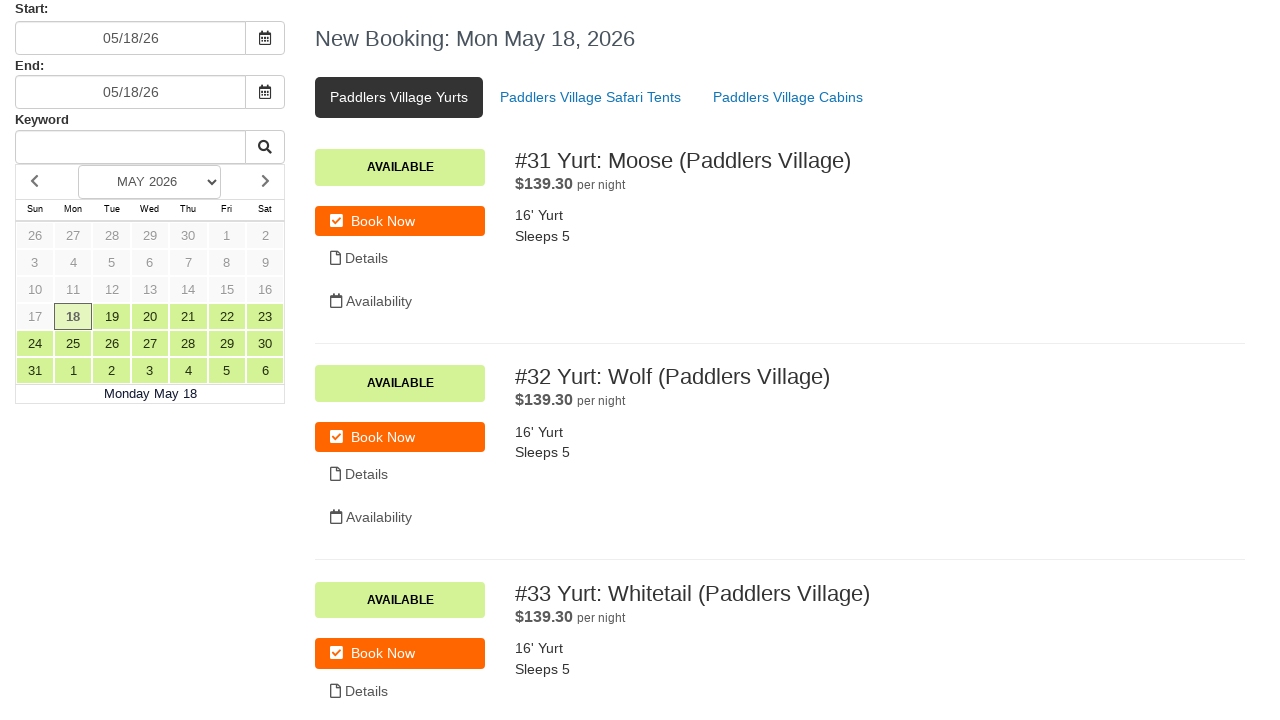